Tests the search functionality by entering a search phrase, submitting the search, and verifying that the top search results contain the searched phrase in their titles.

Starting URL: https://dev.to

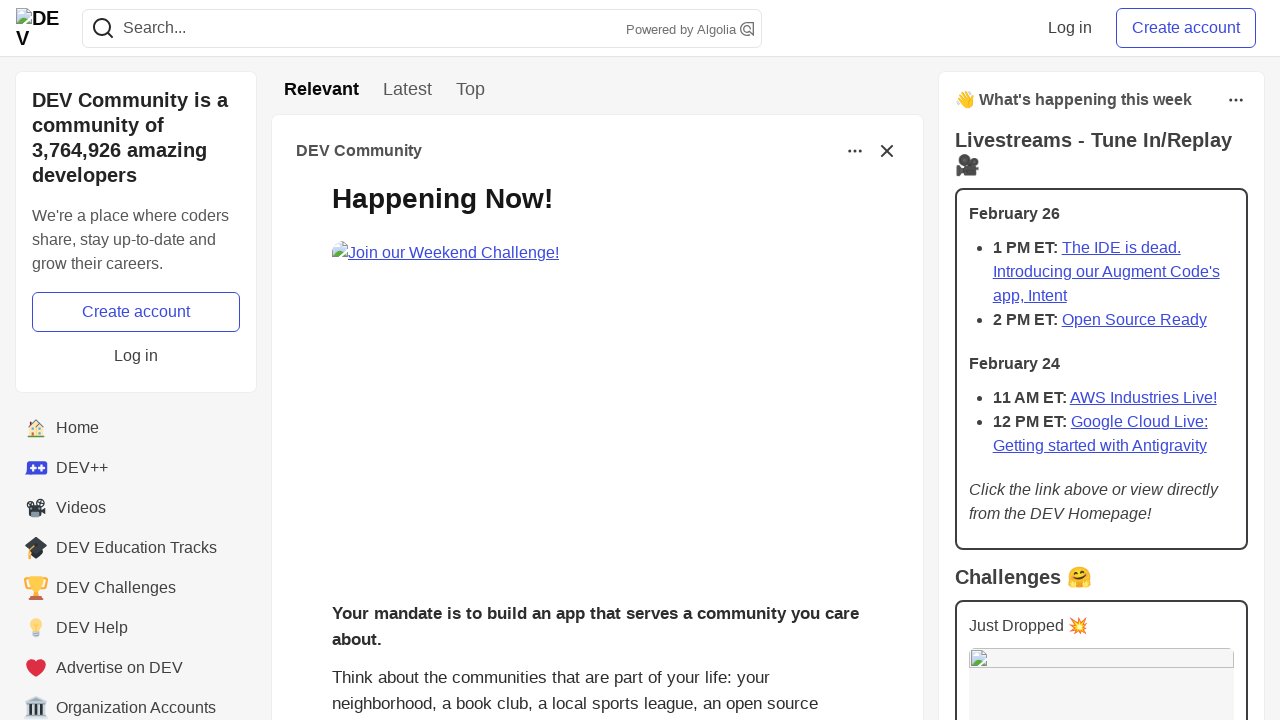

Filled search field with 'python' on input[name='q']
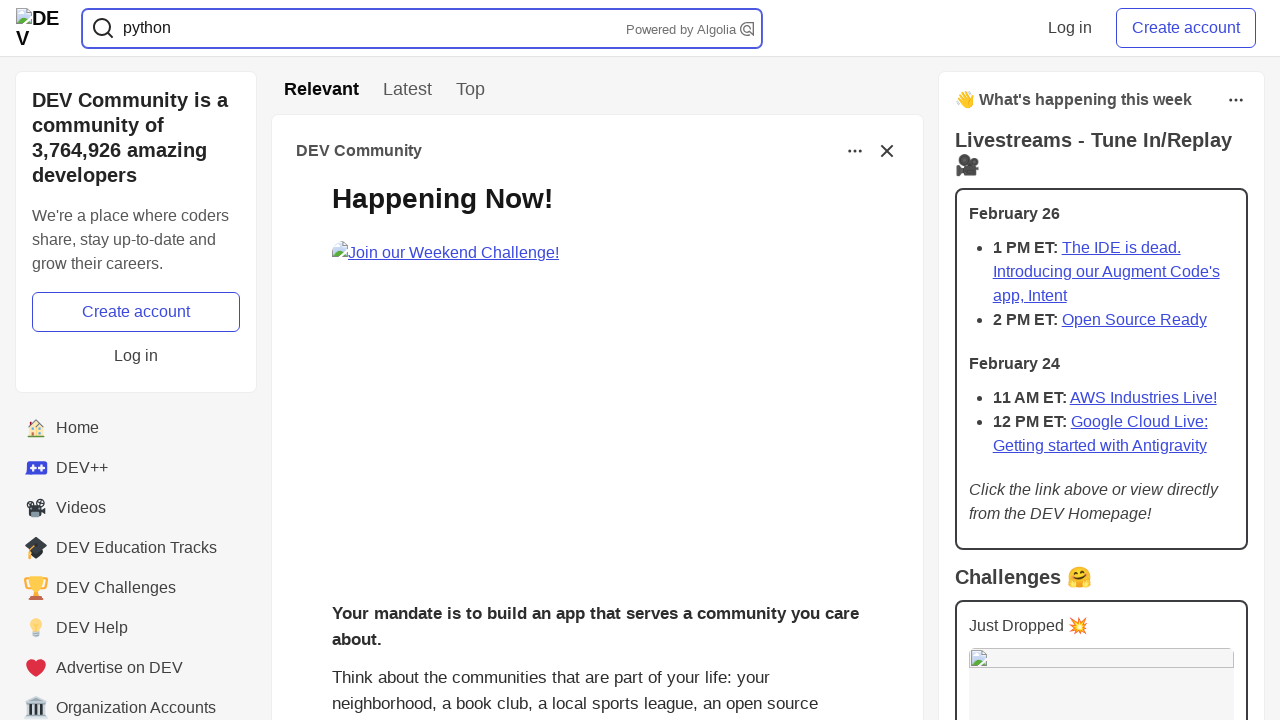

Pressed Enter to submit search on input[name='q']
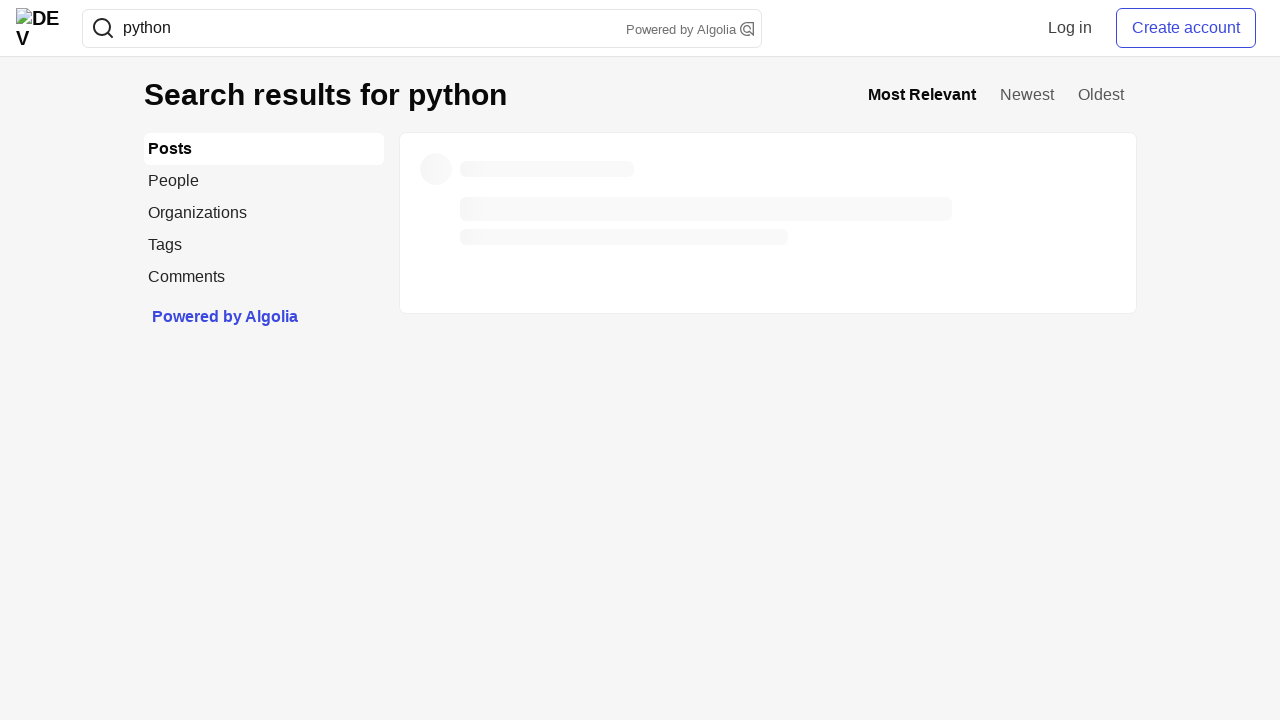

Search results title elements loaded
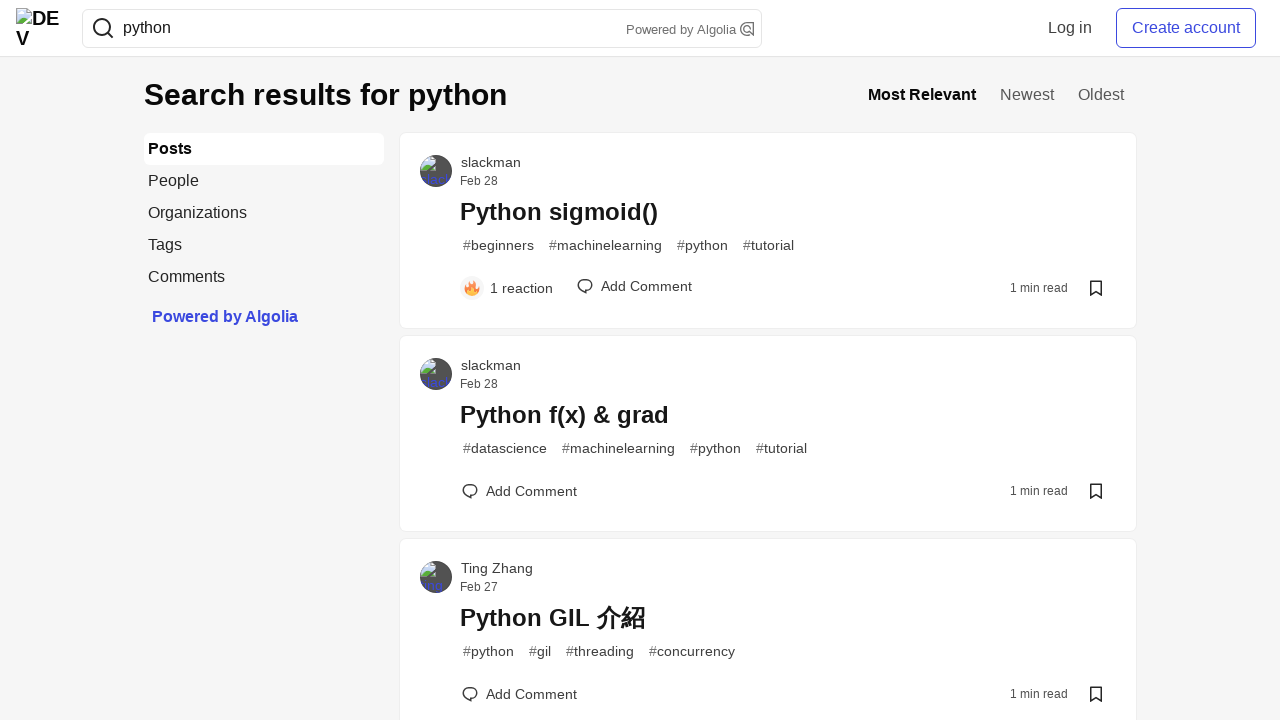

Search results container fully loaded
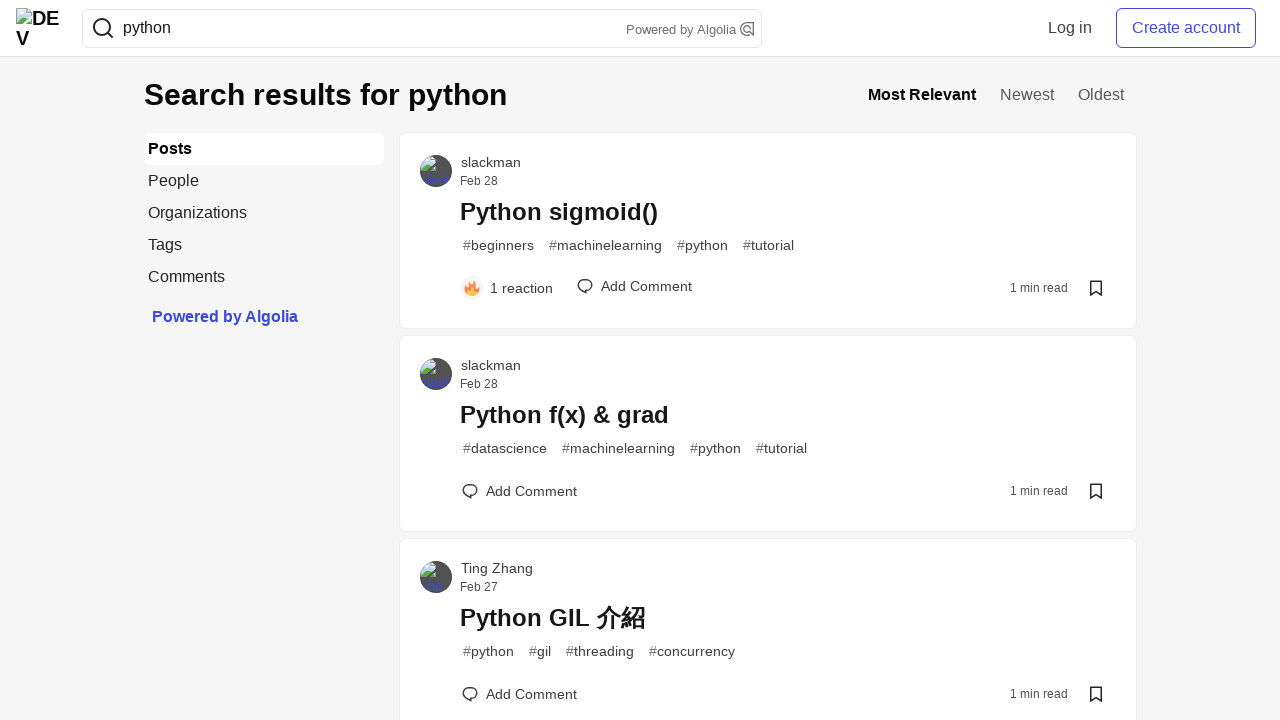

Retrieved all search result post titles (60 posts found)
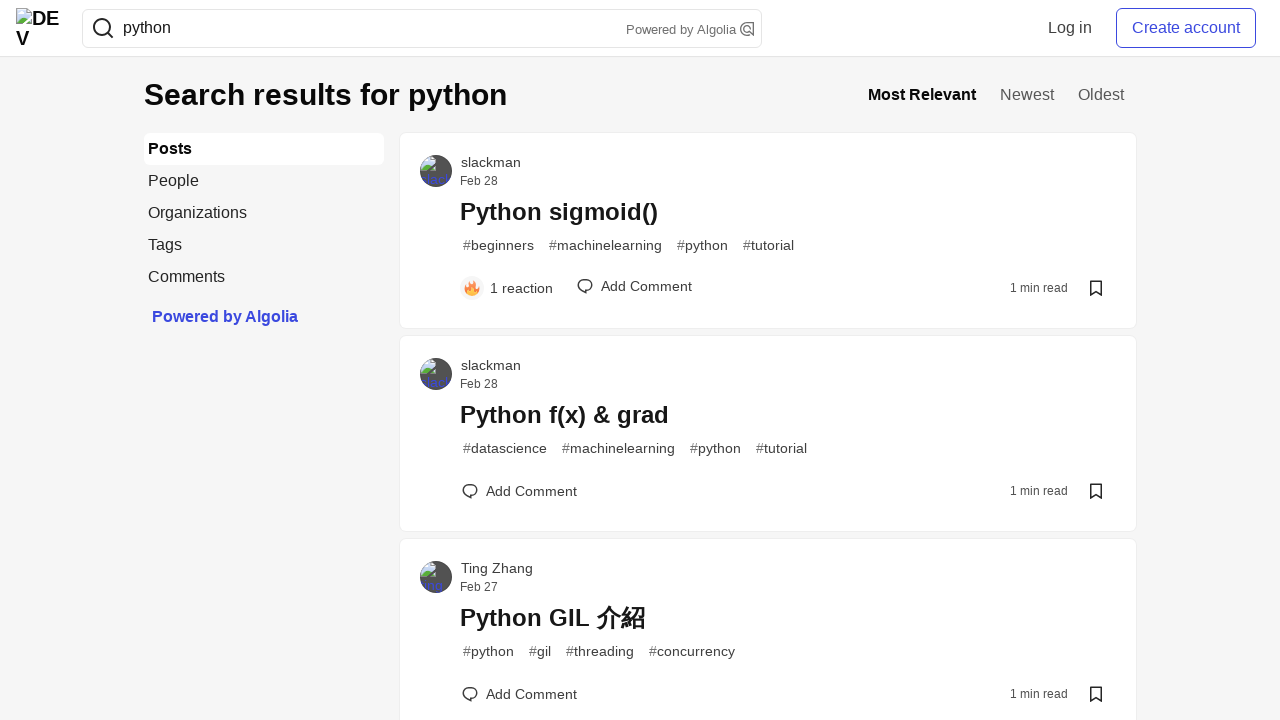

Verified that search phrase 'python' is in post 1 title: '
                  python sigmoid()
                '
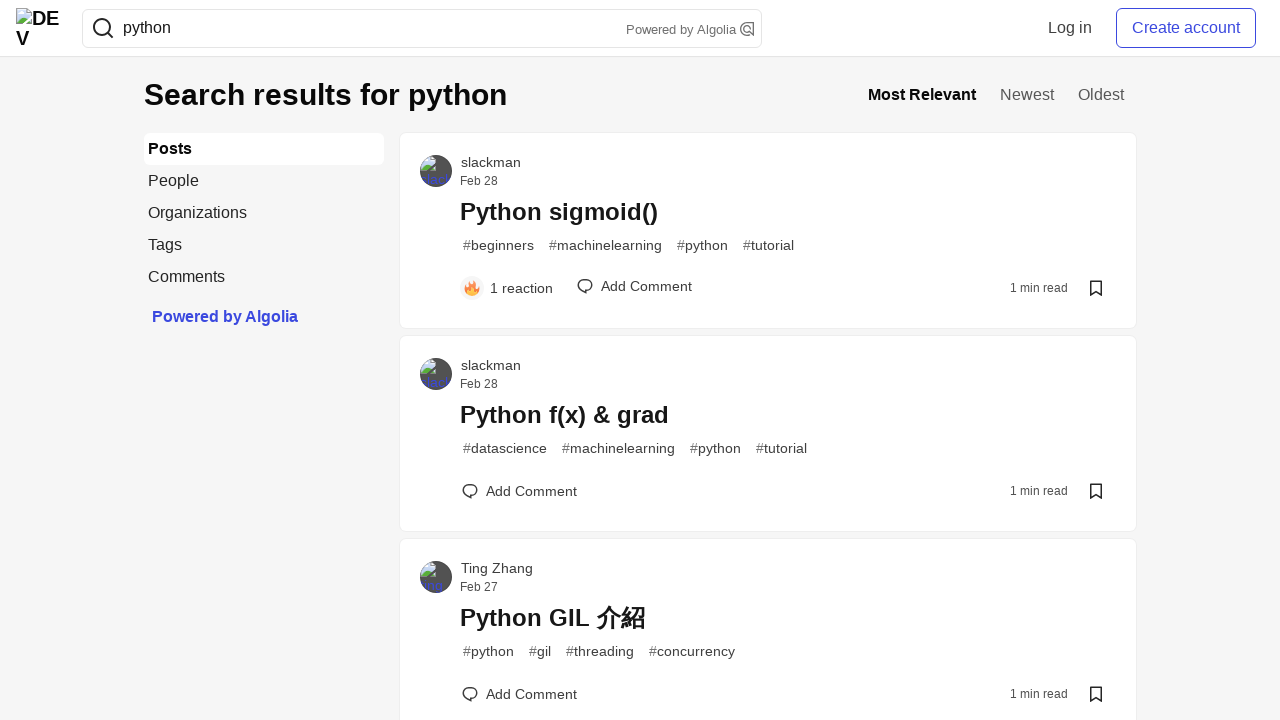

Verified that search phrase 'python' is in post 2 title: '
                  python f(x) & grad
                '
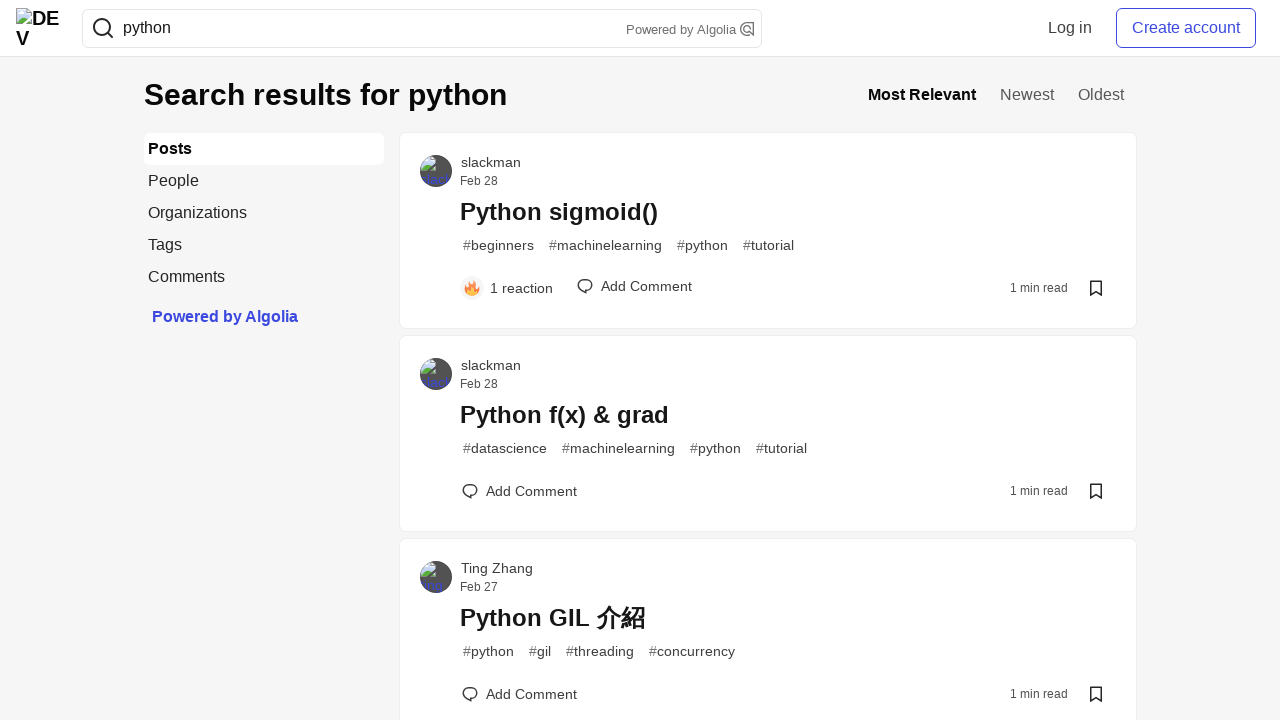

Verified that search phrase 'python' is in post 3 title: '
                  python gil 介紹
                '
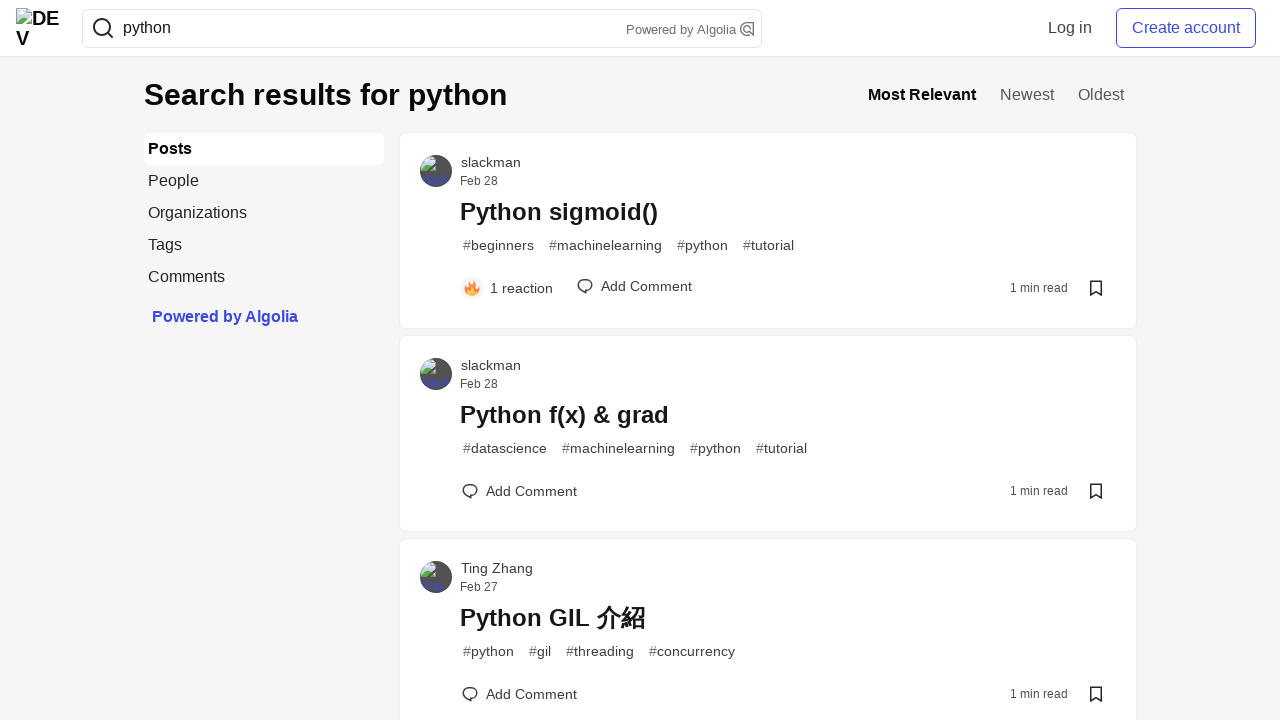

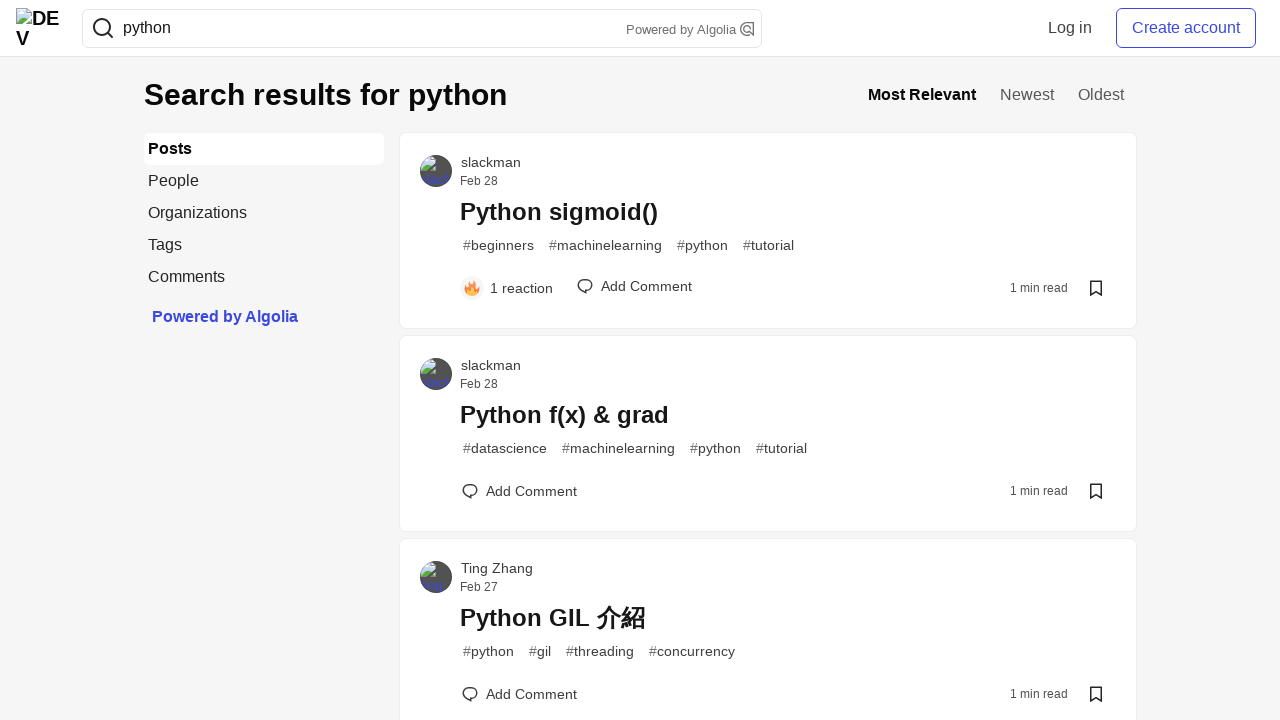